Tests the proxy service by entering a URL into the input field and clicking the submit button to navigate through the proxy

Starting URL: https://proxyium.com/

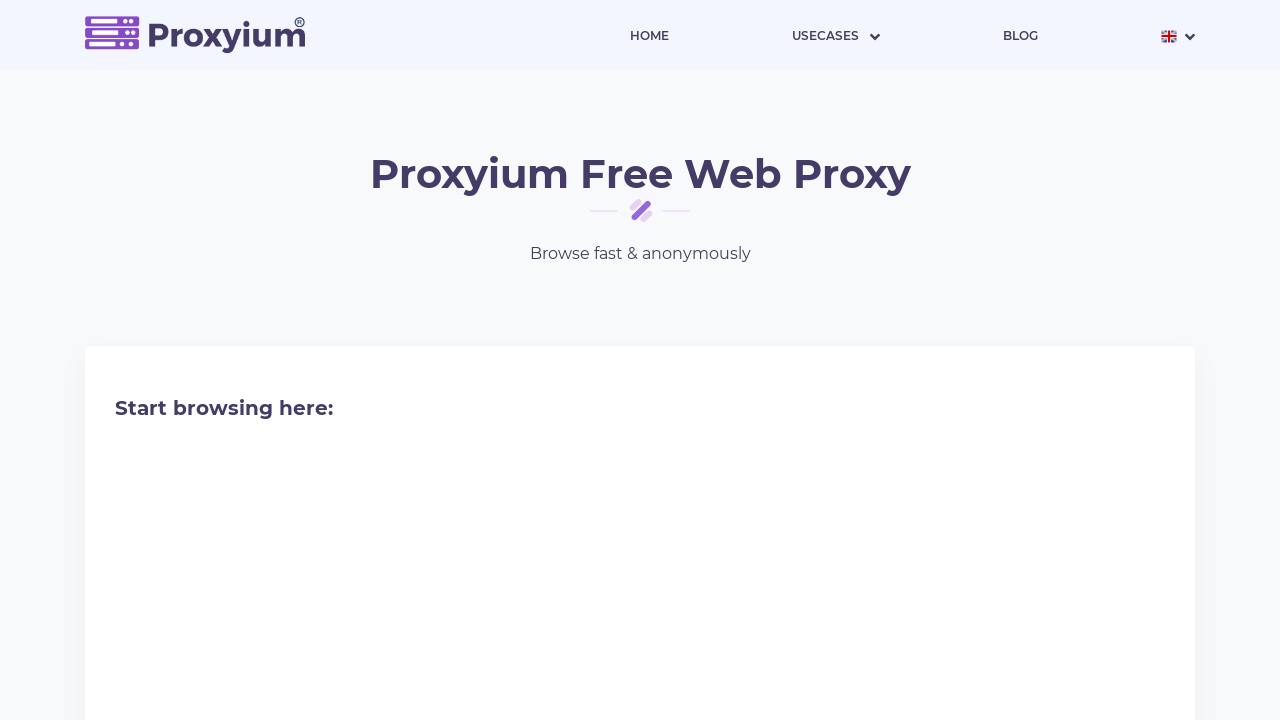

Filled URL input field with 'https://vavoo.to/' on //input[@type="text" or @type="url"]
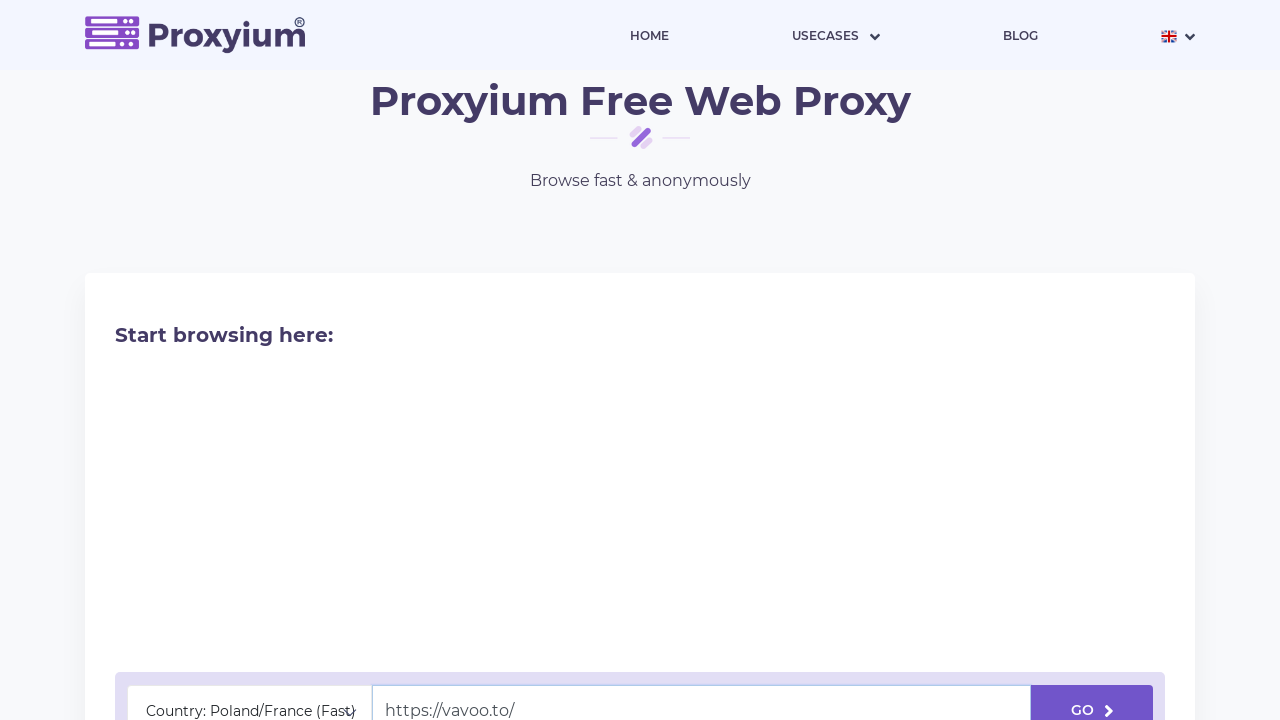

Clicked submit button to navigate through proxy at (1092, 695) on xpath=//button[contains(@class, "submit") or @type="submit"]
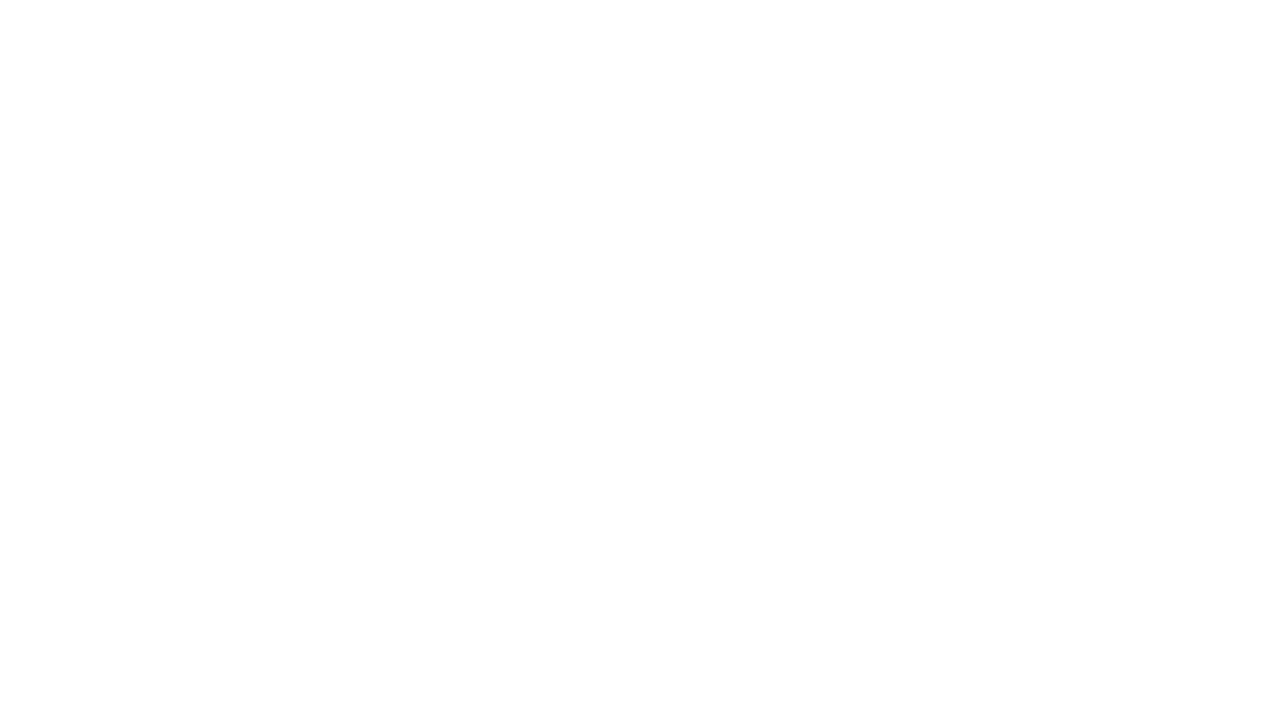

Proxied page loaded successfully
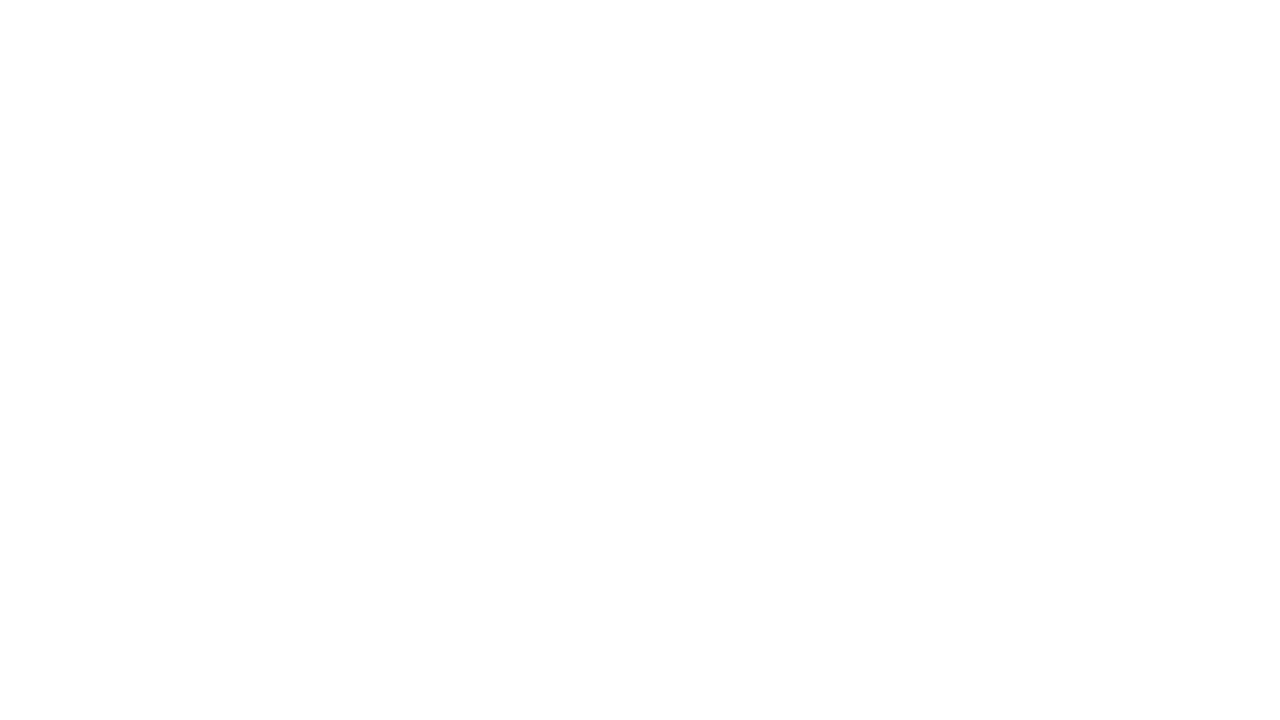

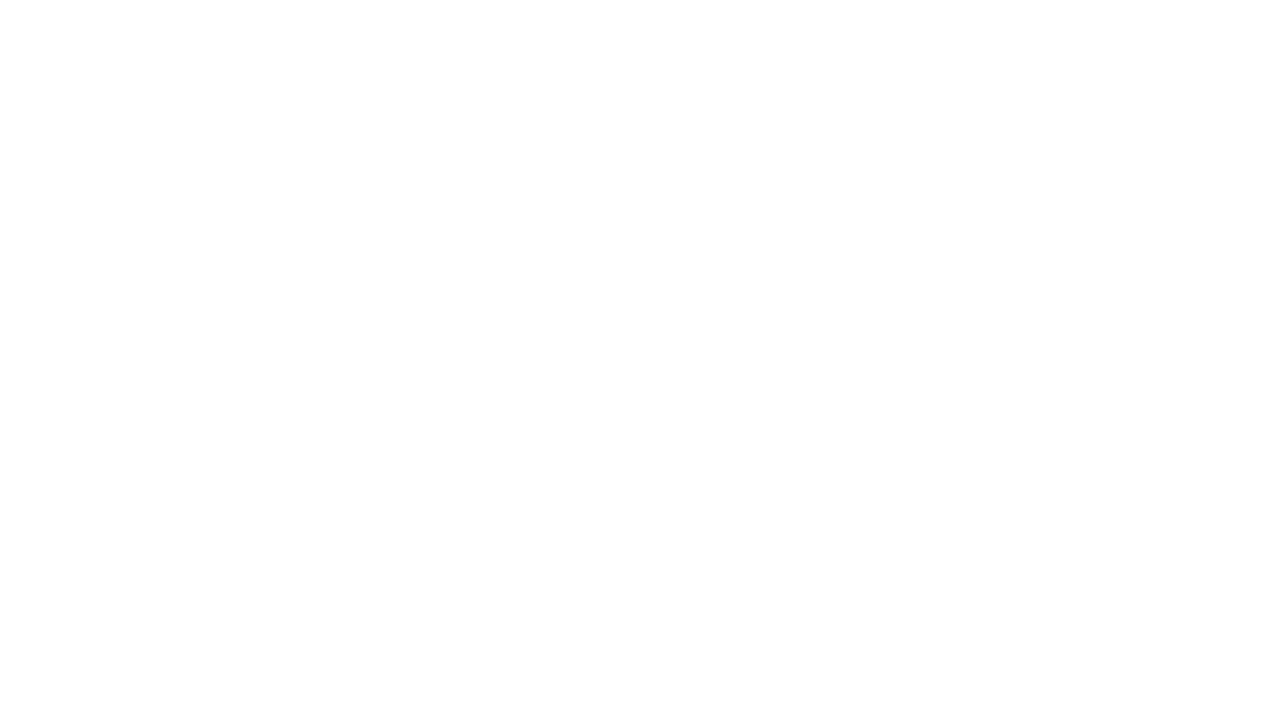